Tests drag and drop functionality by dragging a Mobile Charger element to the Mobile Accessories drop zone

Starting URL: https://demoapps.qspiders.com/ui/dragDrop/dragToCorrect?sublist=1

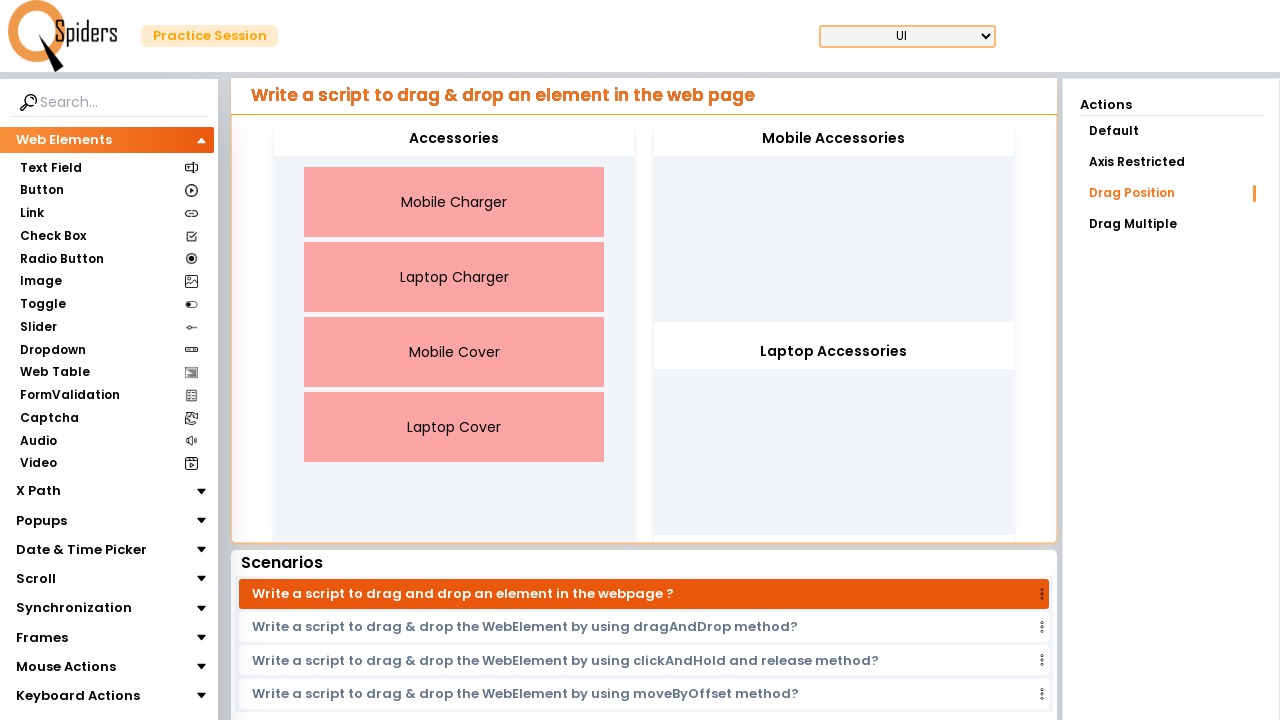

Located draggable element 'Mobile Charger'
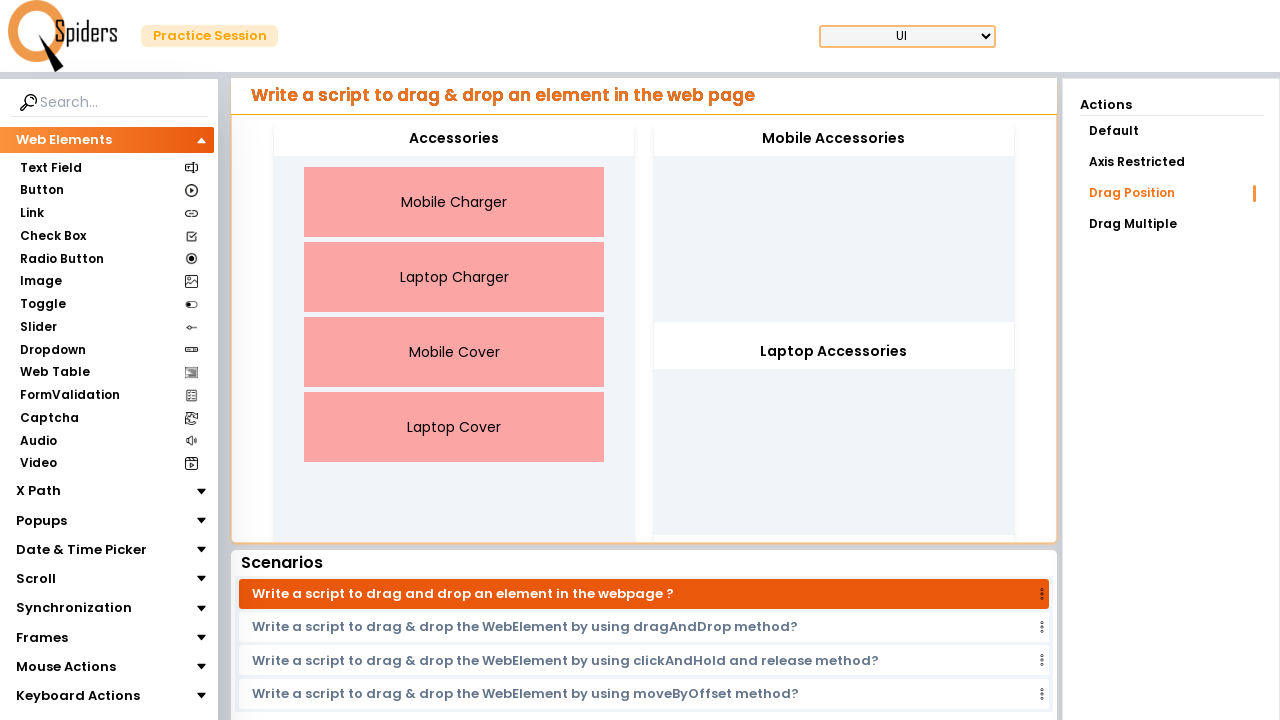

Located drop target 'Mobile Accessories'
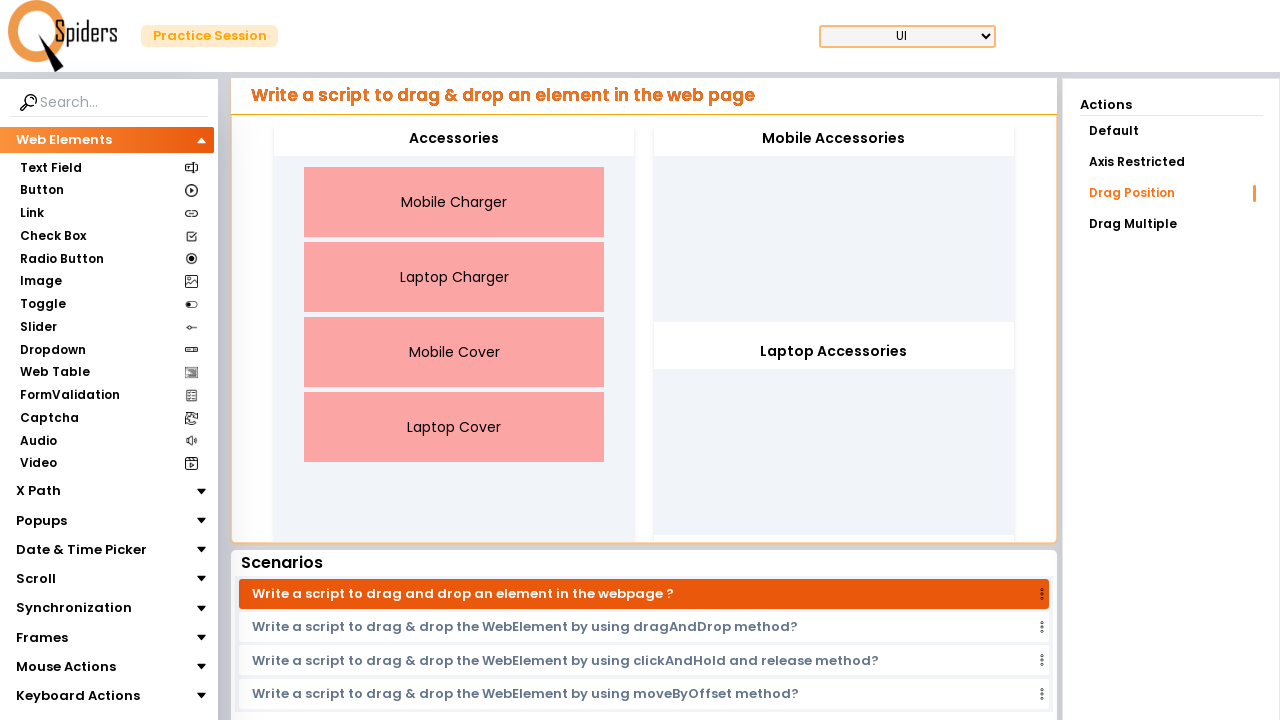

Dragged Mobile Charger to Mobile Accessories drop zone at (834, 139)
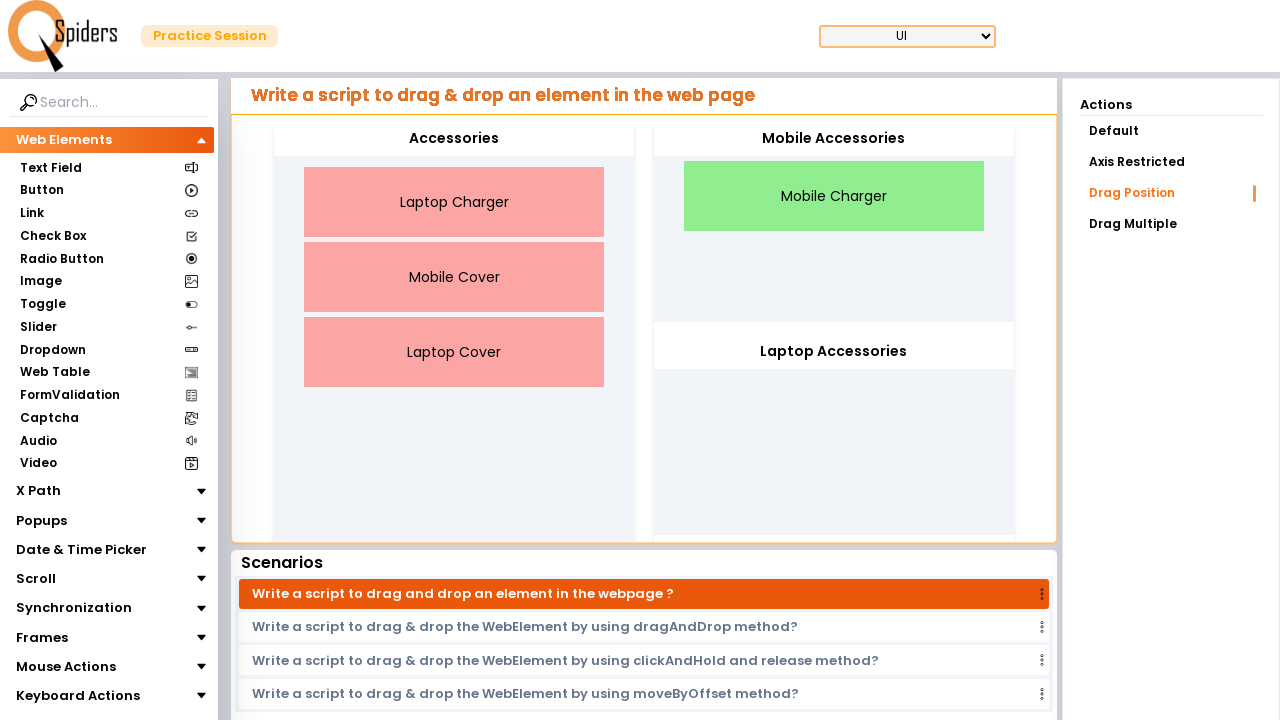

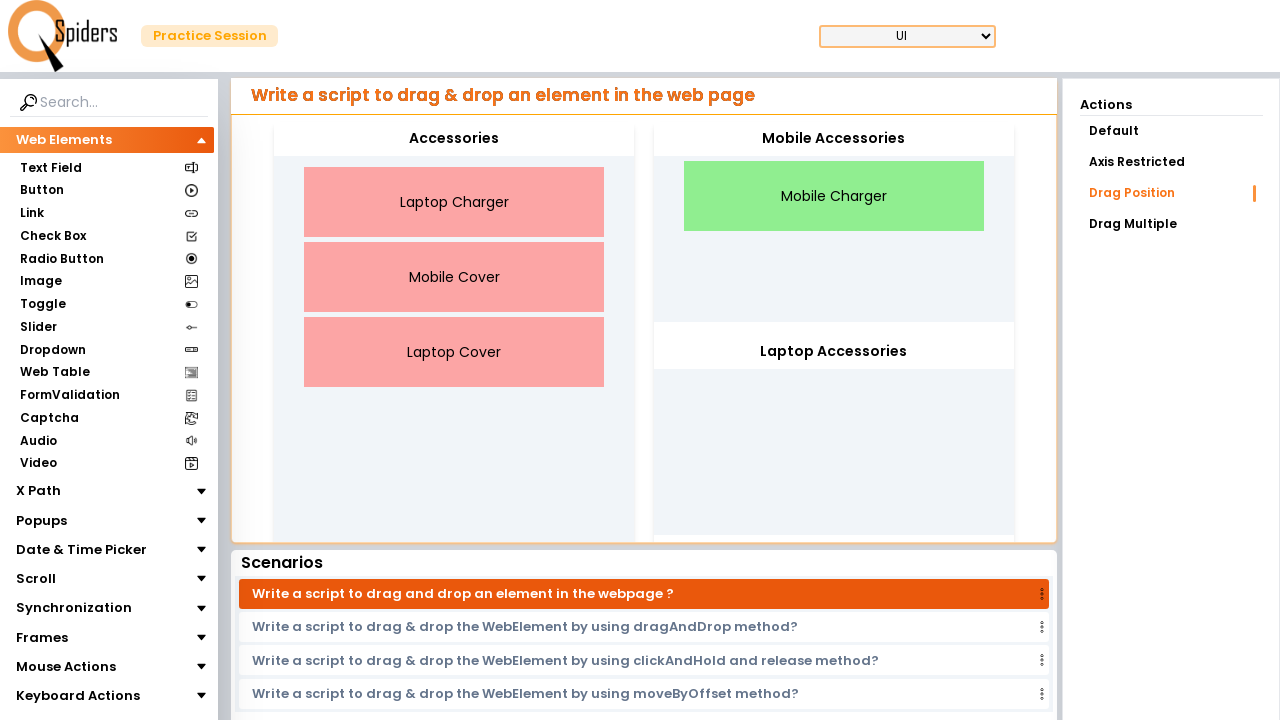